Navigates to example.org and clicks on the first link on the page, waiting for navigation to complete.

Starting URL: http://example.org

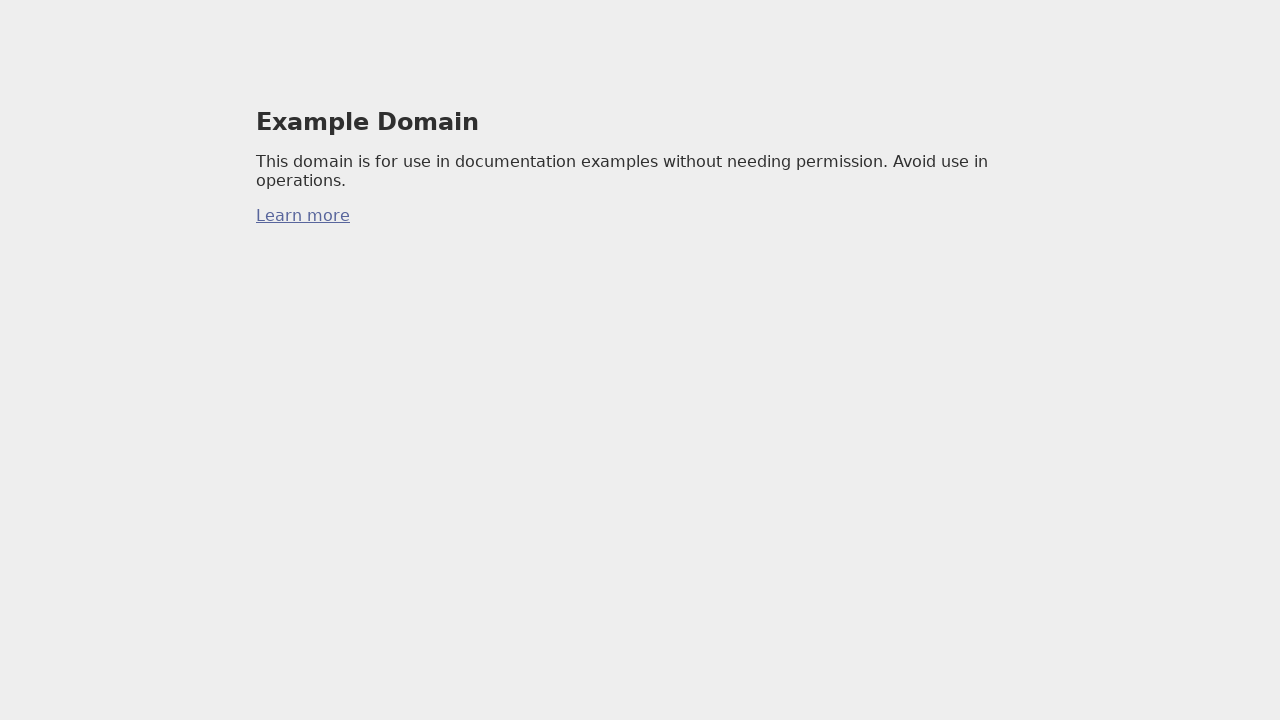

Navigated to http://example.org
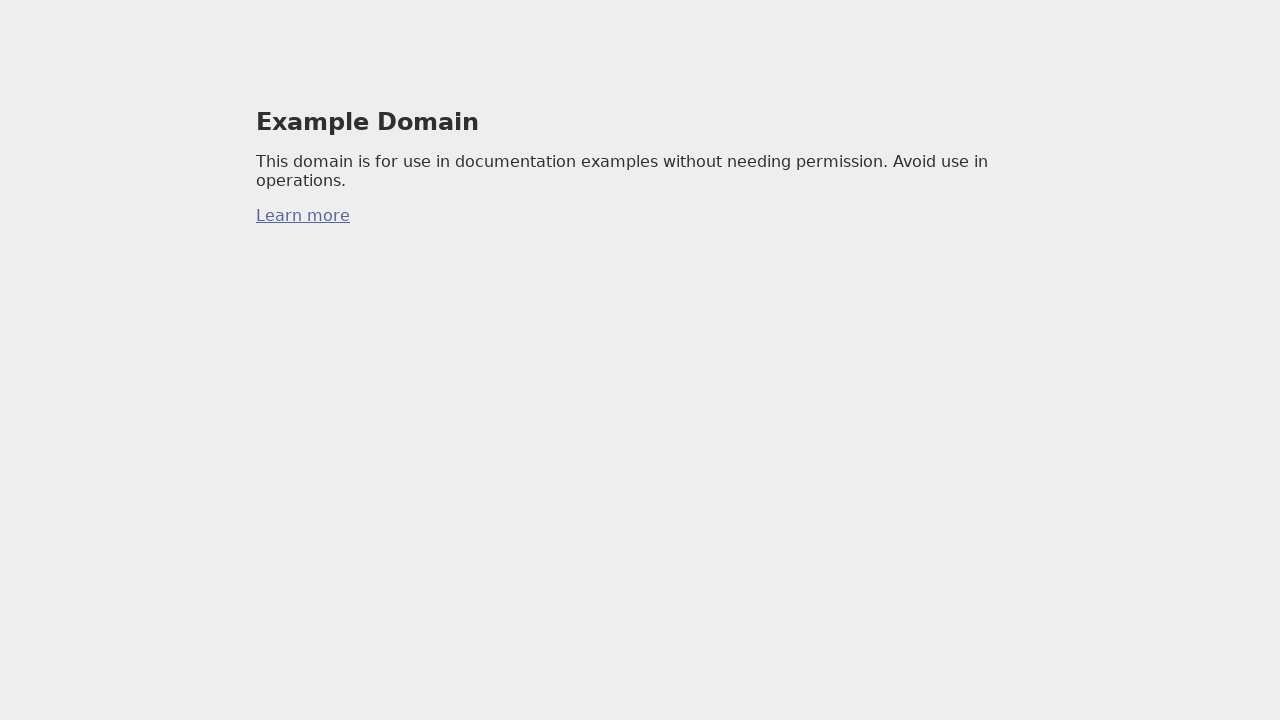

Clicked the first link on the page at (303, 216) on a
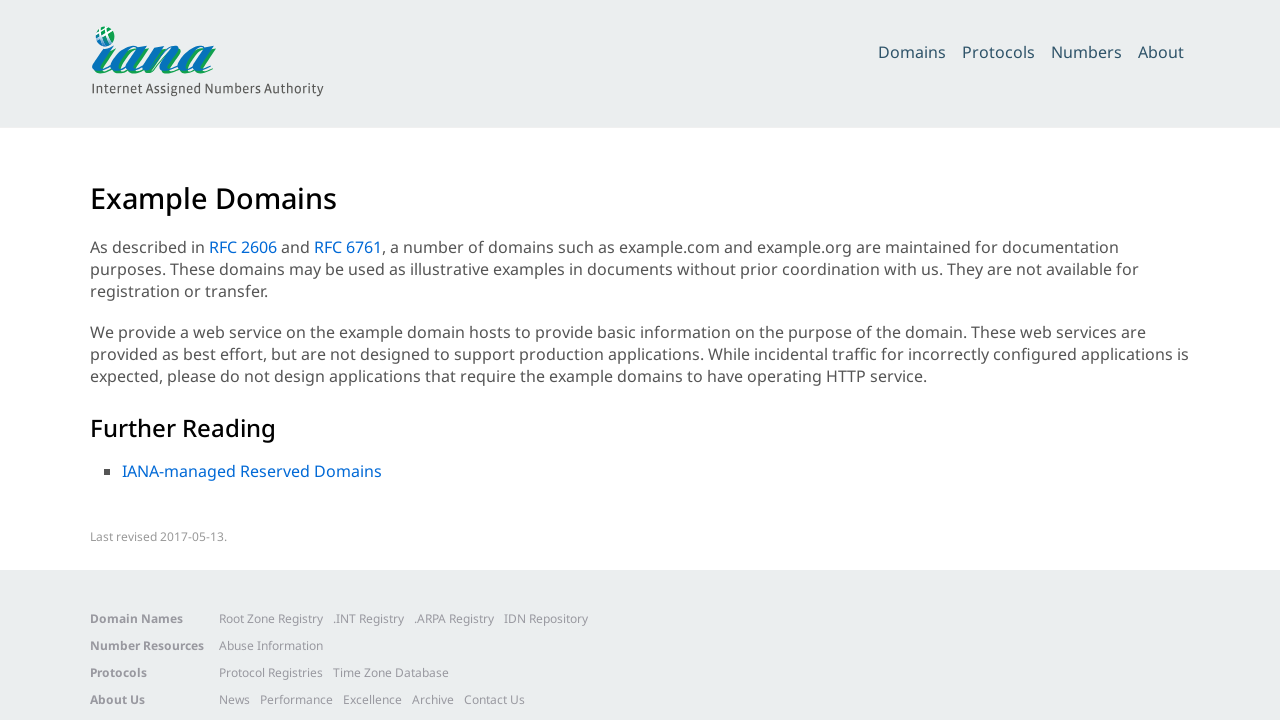

Waited for network to become idle after navigation
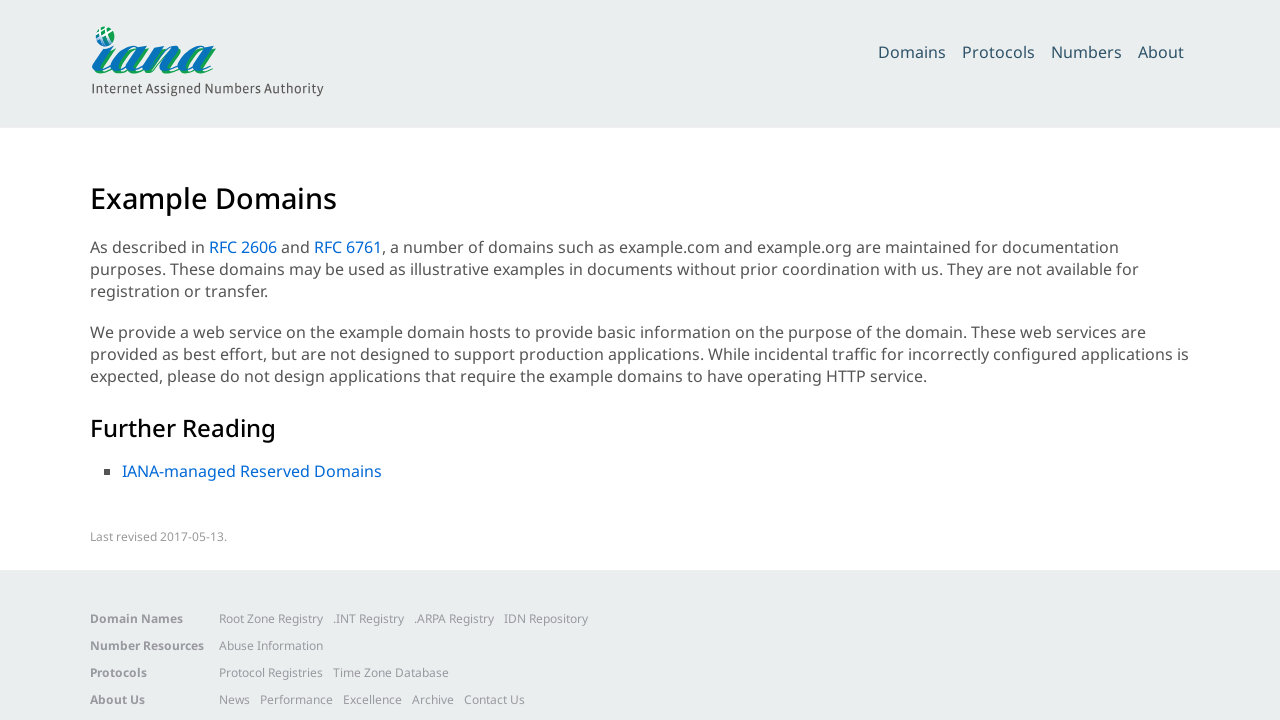

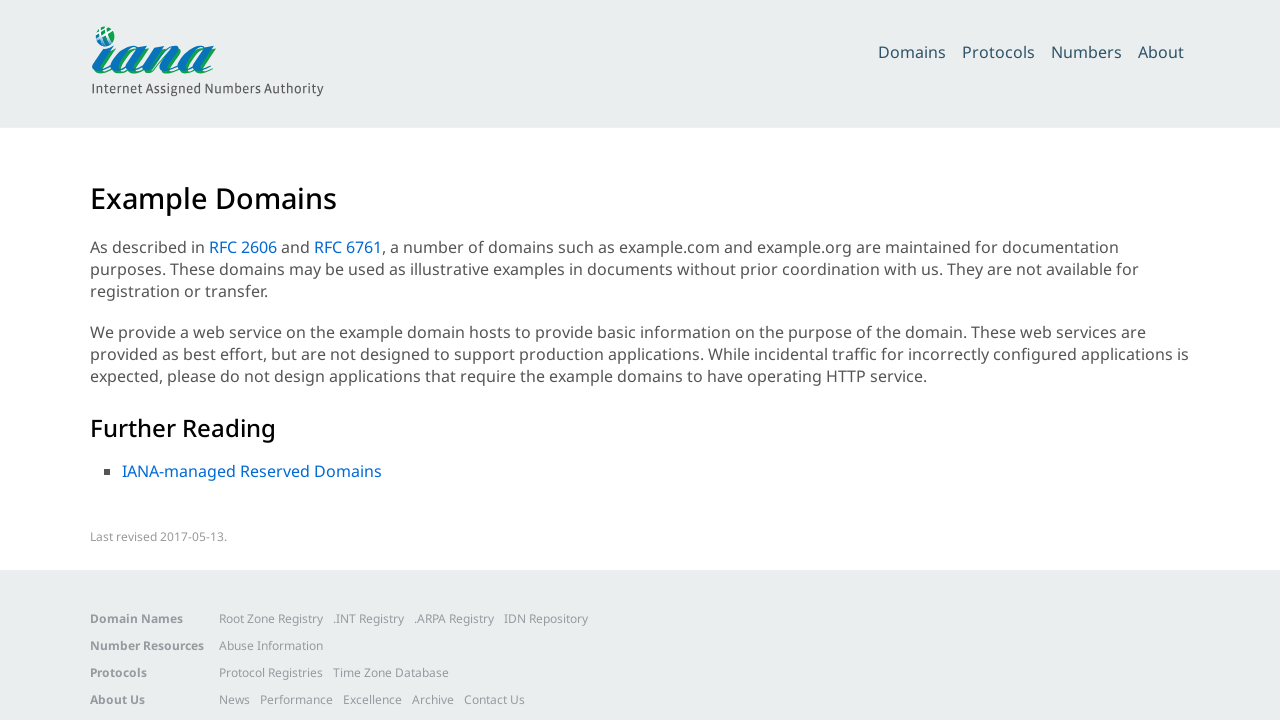